Tests vehicle license plate input with a valid plate number and three-digit region code, verifying navigation to the next step

Starting URL: https://b2c.pampadu.ru/index.html#49a973bd-2d7c-4b9b-9c28-d986d7757983

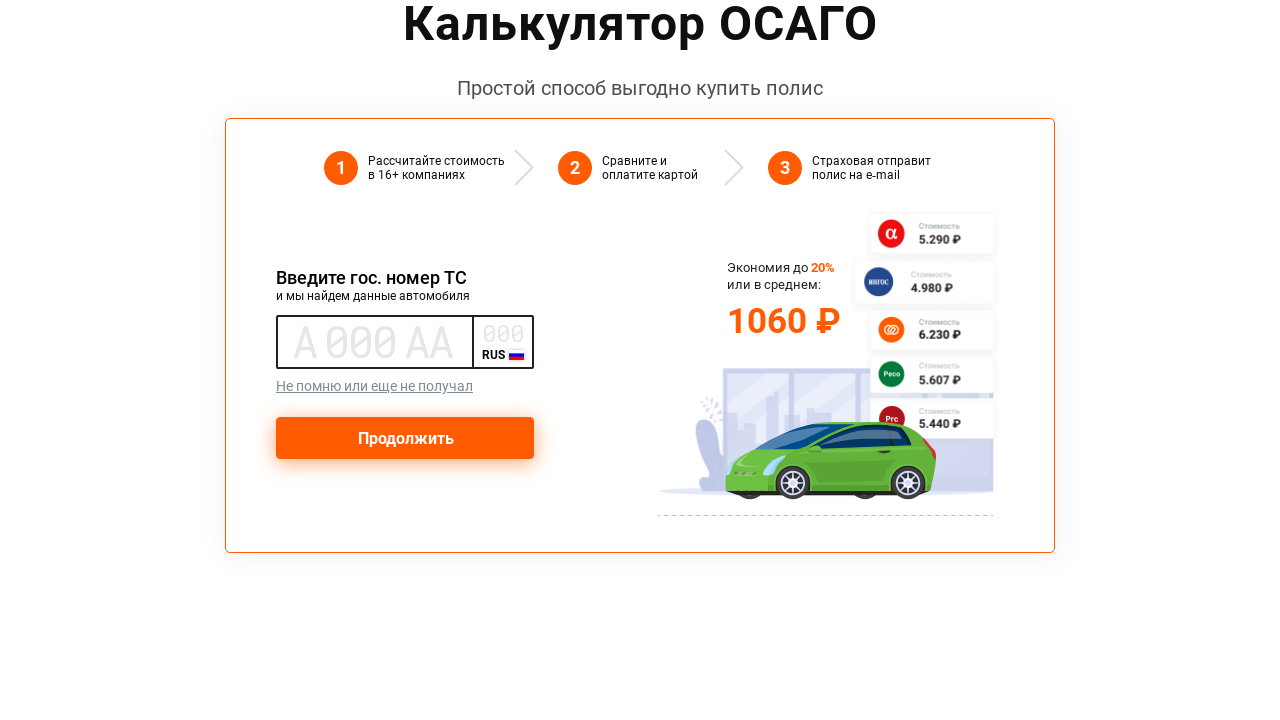

Filled license plate field with 'О001ОО' on input[class="gos-input-main"]
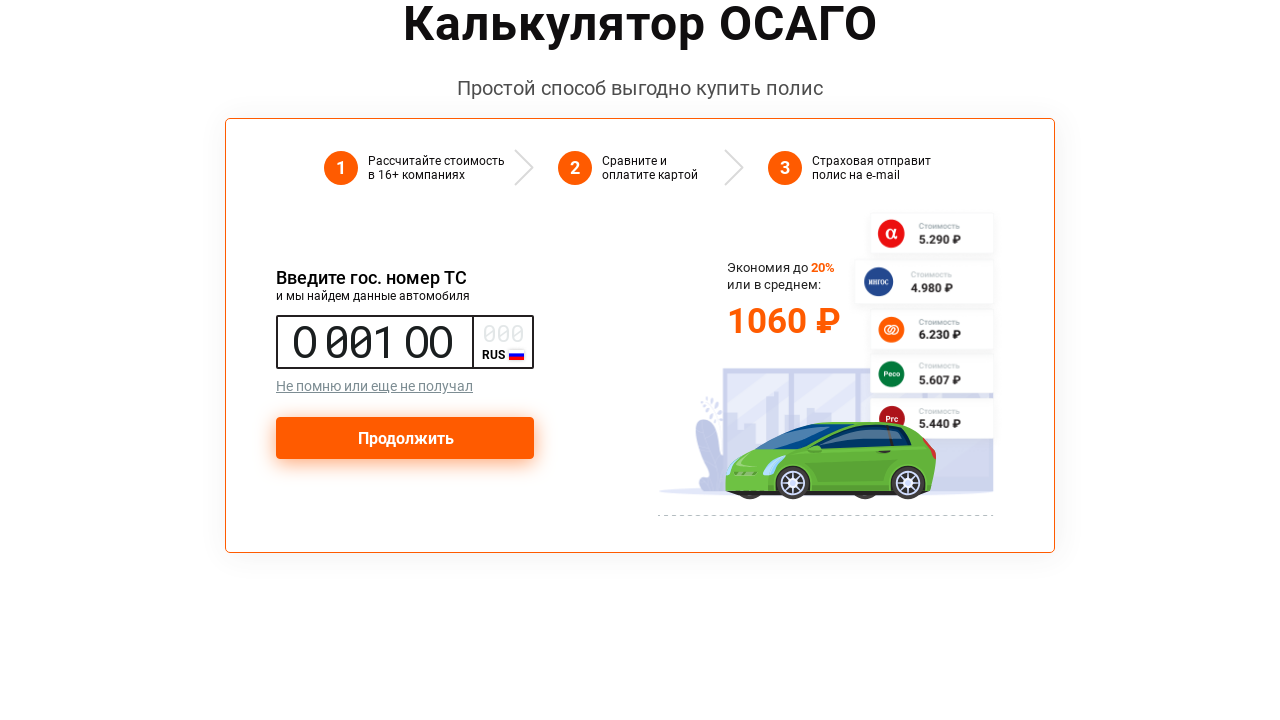

Filled region code field with '199' on input[class="gos-input-region"]
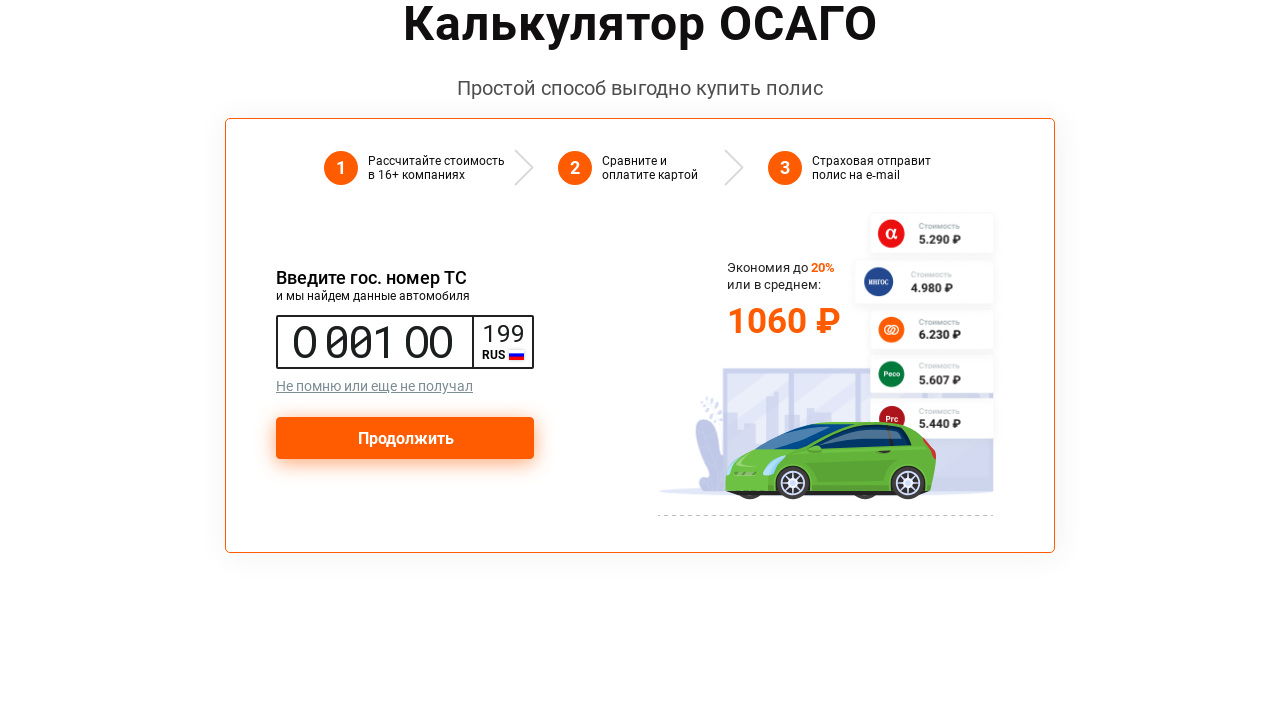

Clicked 'Продолжить' (Continue) button at (405, 438) on button:has-text("Продолжить")
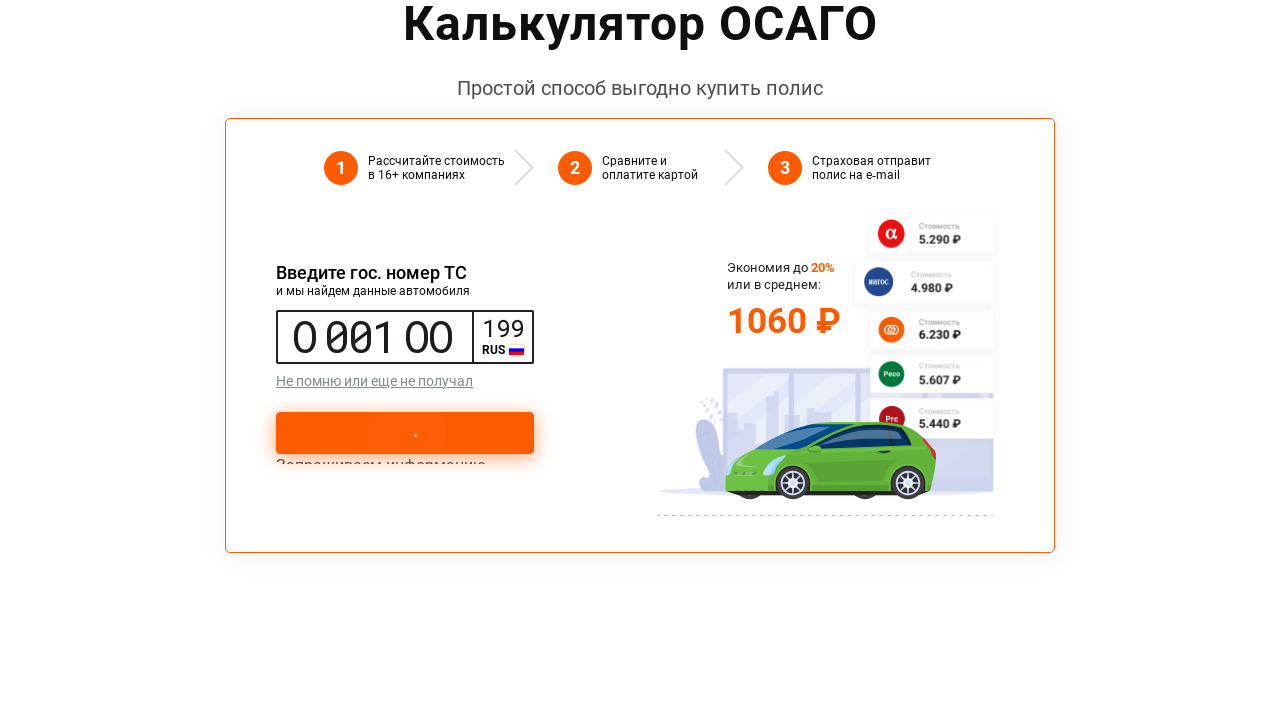

Verified 'Назад' (Back) button appeared, confirming navigation to next step
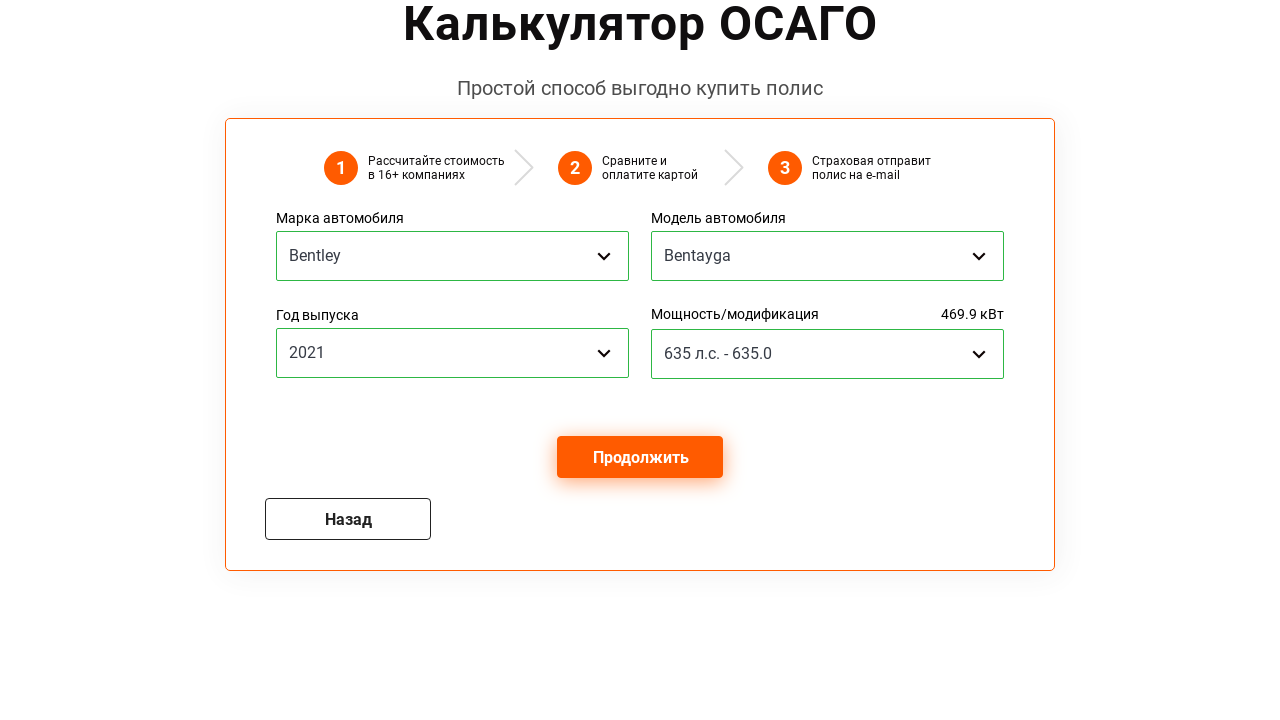

Clicked 'Назад' (Back) button at (348, 519) on button:has-text("Назад")
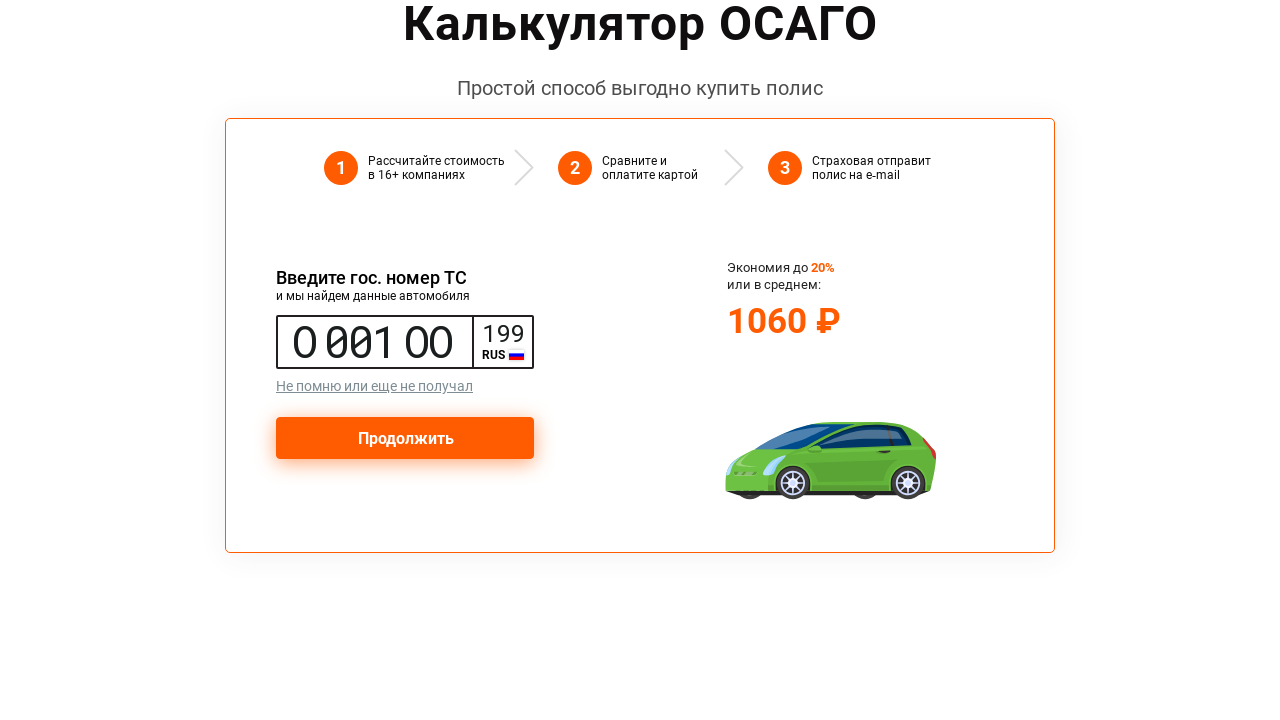

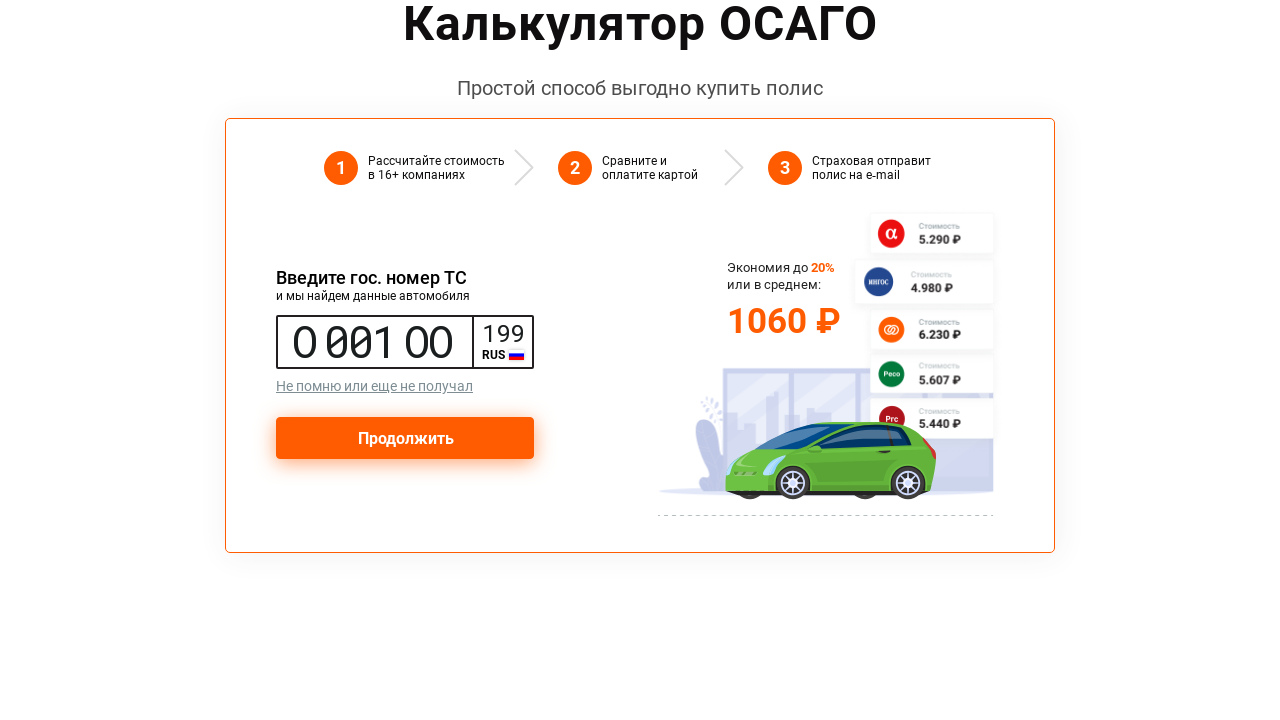